Tests that new todo items are appended to the bottom of the list and displays correct count

Starting URL: https://demo.playwright.dev/todomvc

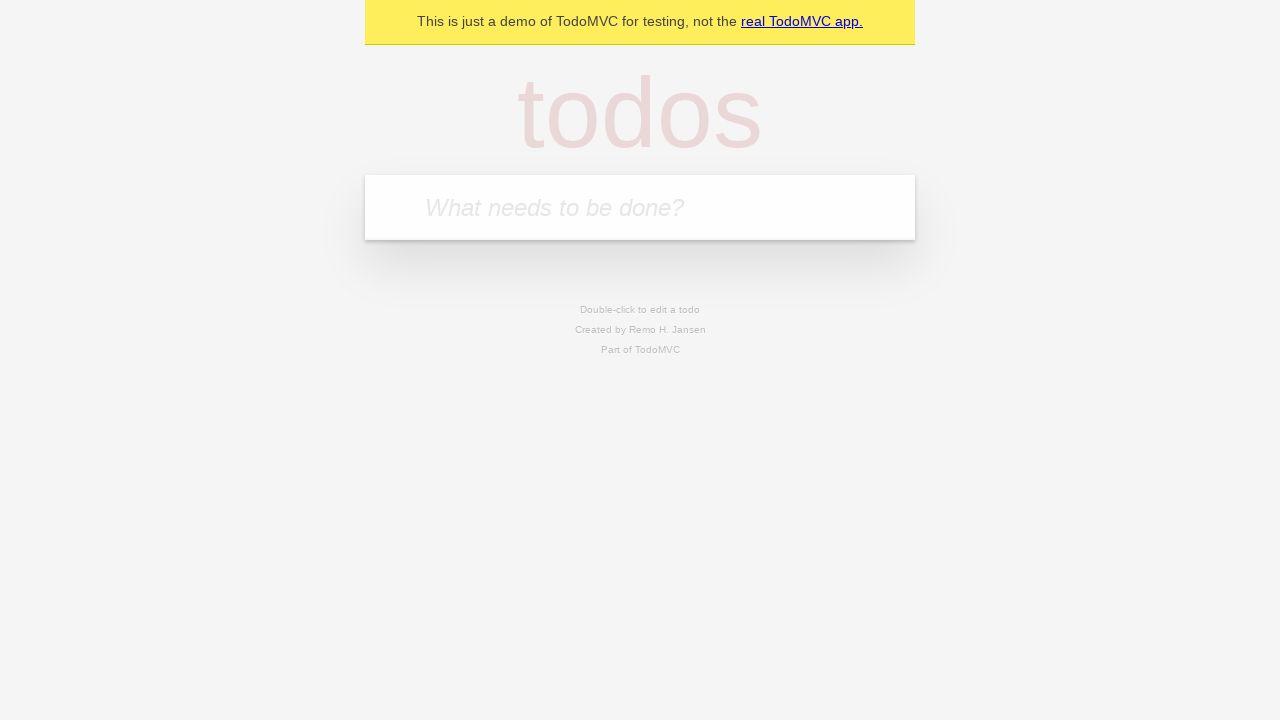

Filled todo input with 'buy some cheese' on internal:attr=[placeholder="What needs to be done?"i]
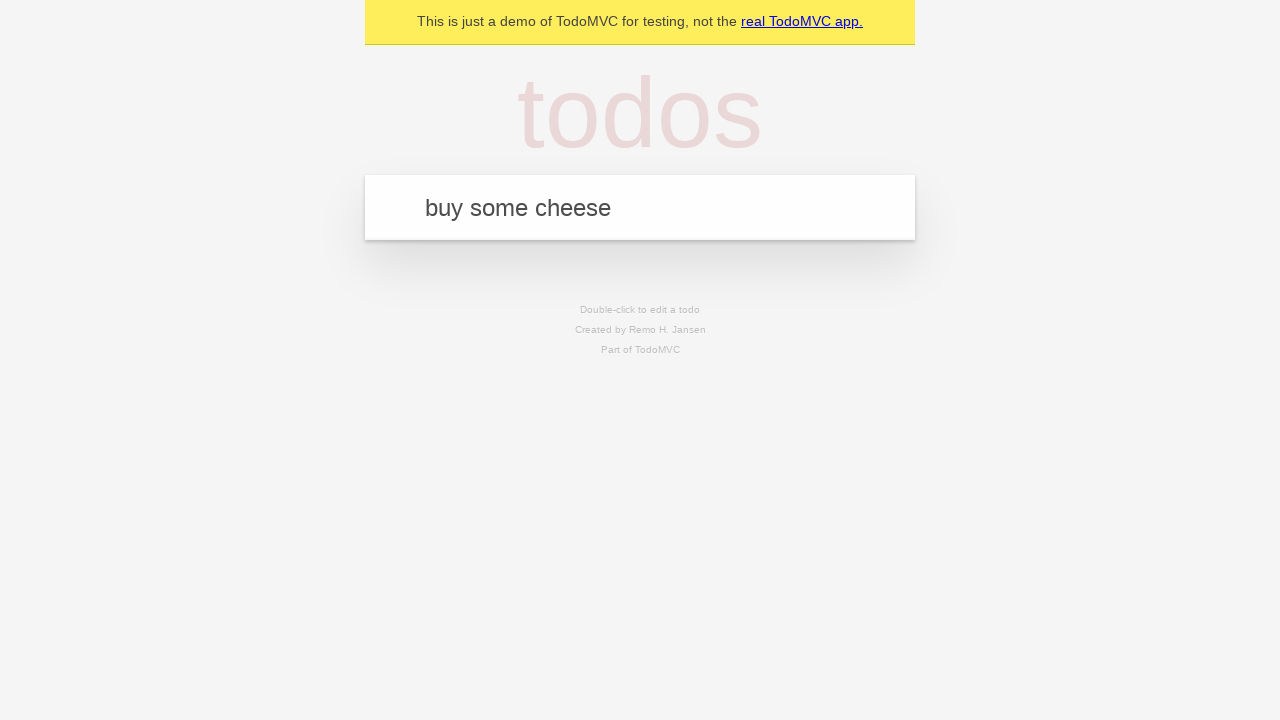

Pressed Enter to add first todo item on internal:attr=[placeholder="What needs to be done?"i]
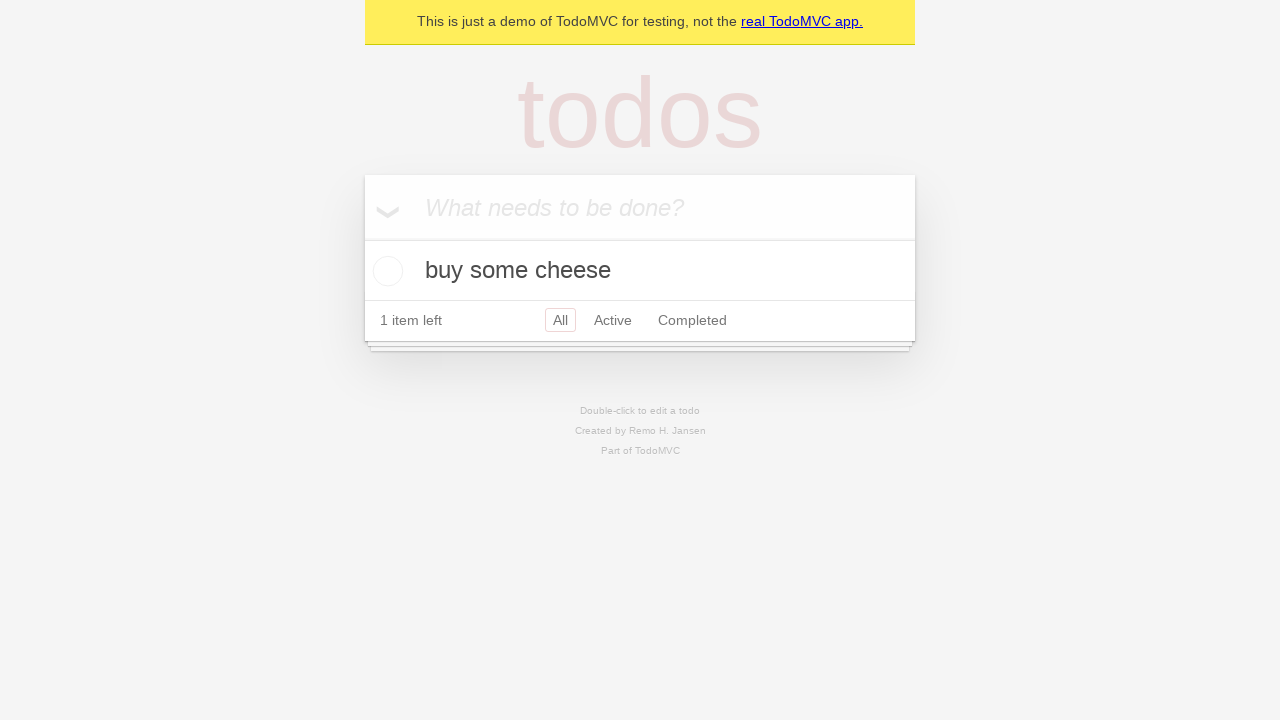

Filled todo input with 'feed the cat' on internal:attr=[placeholder="What needs to be done?"i]
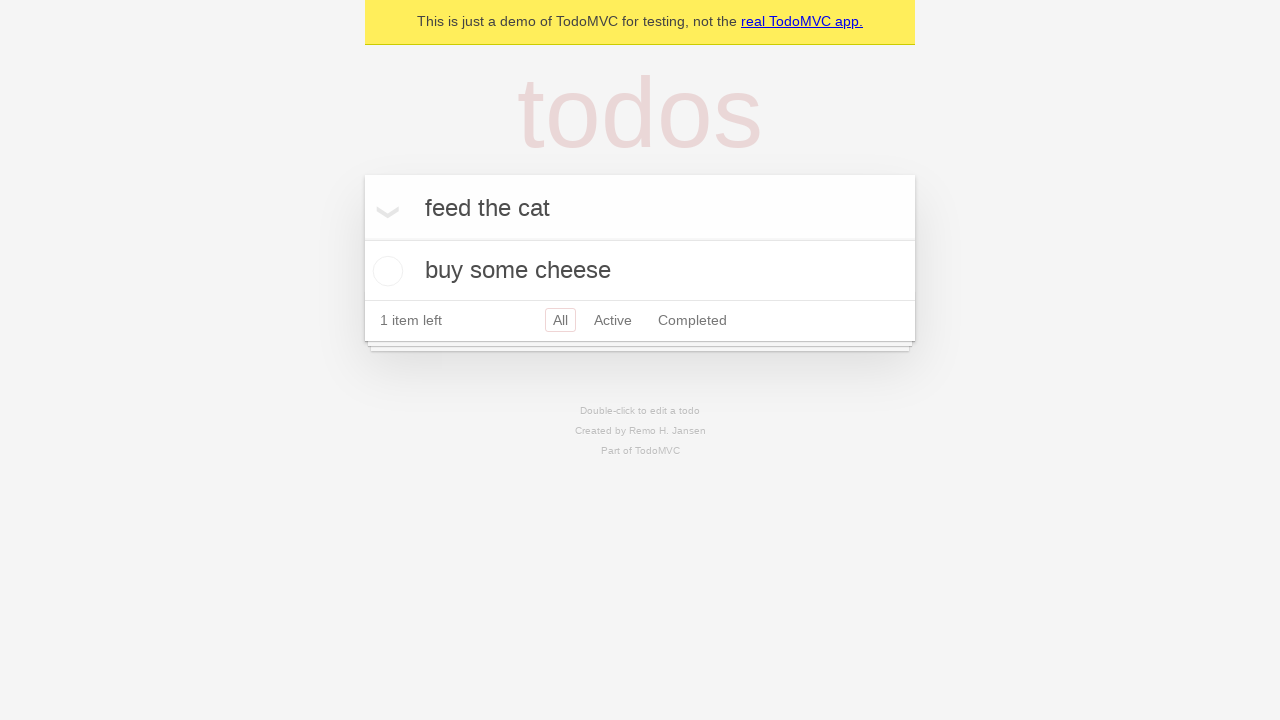

Pressed Enter to add second todo item on internal:attr=[placeholder="What needs to be done?"i]
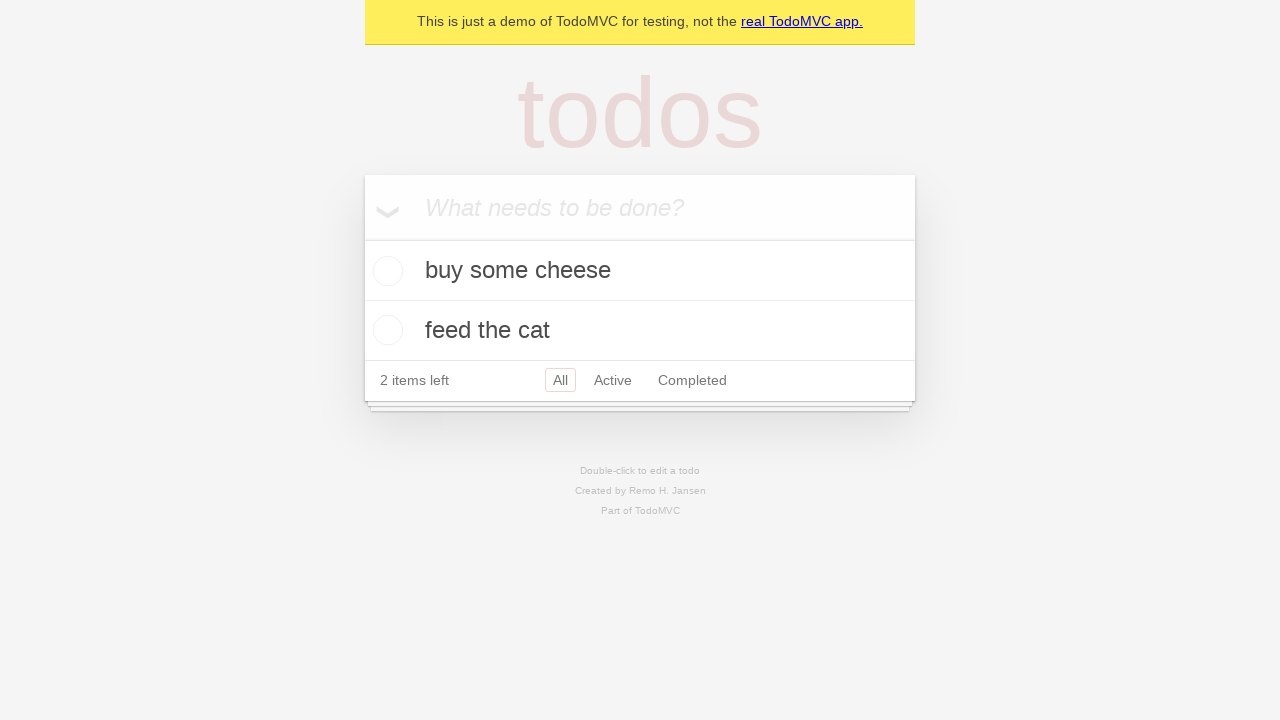

Filled todo input with 'book a doctors appointment' on internal:attr=[placeholder="What needs to be done?"i]
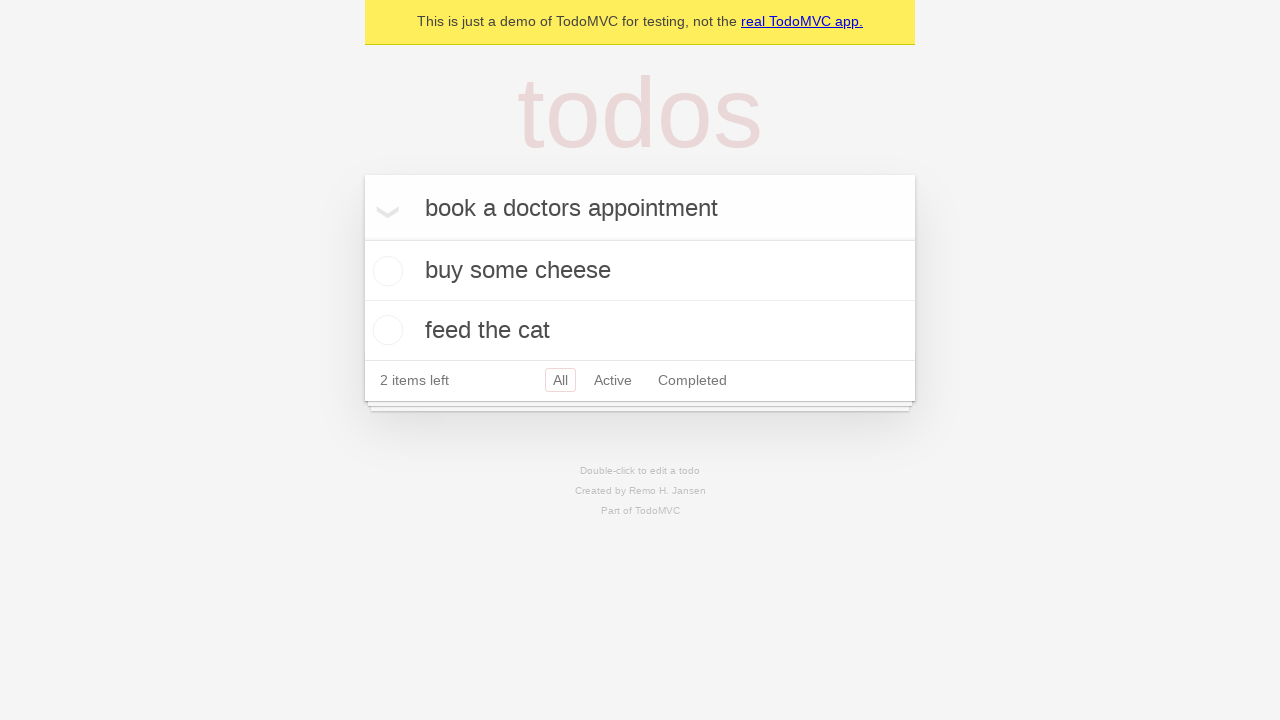

Pressed Enter to add third todo item on internal:attr=[placeholder="What needs to be done?"i]
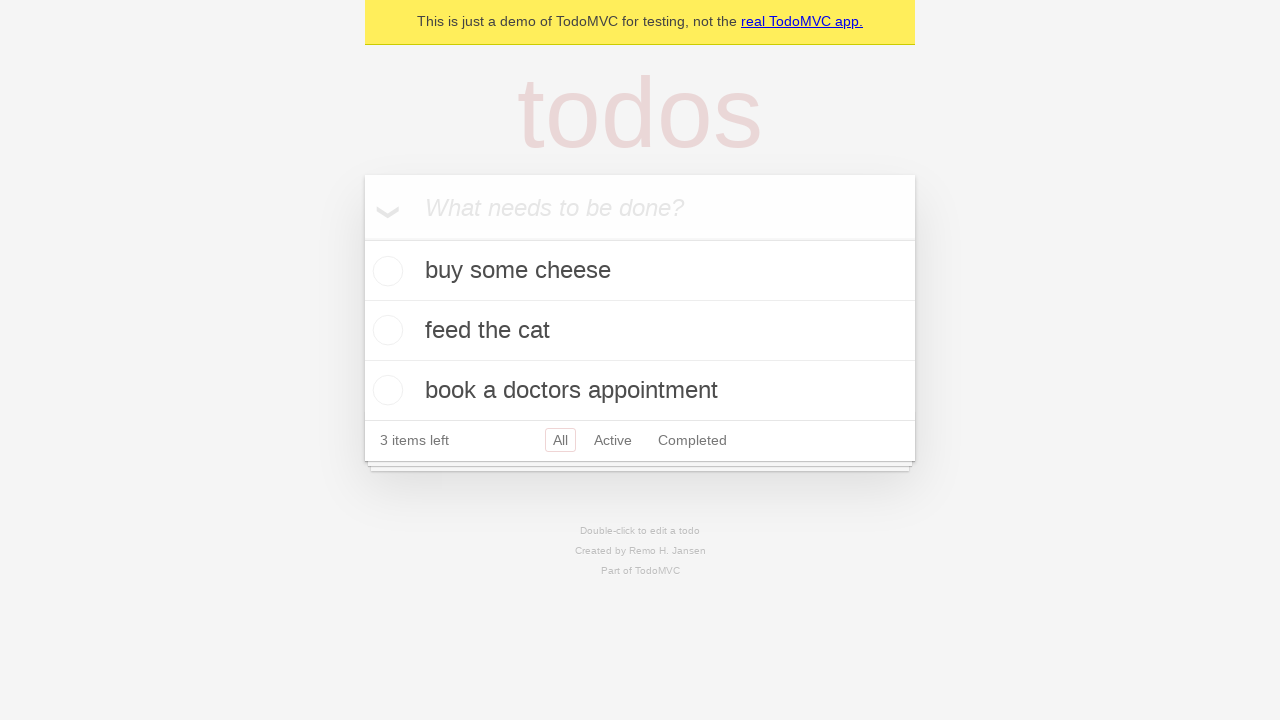

Todo count element loaded, confirming all items added
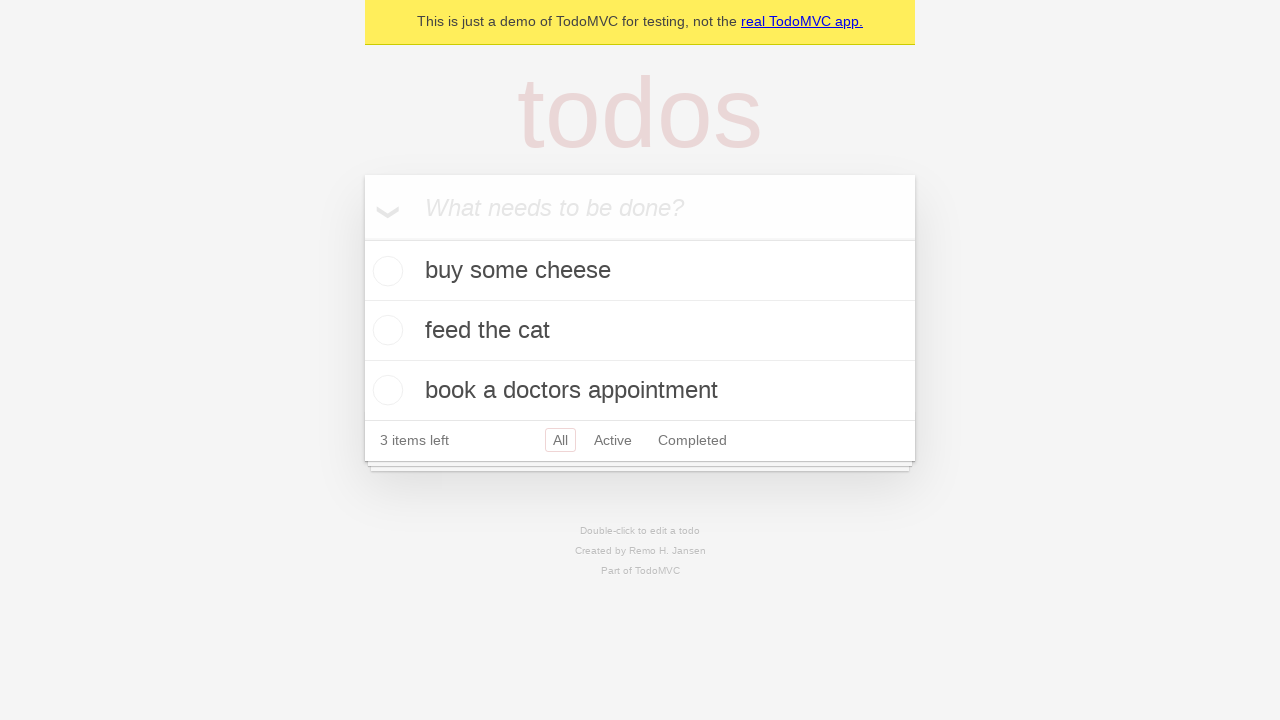

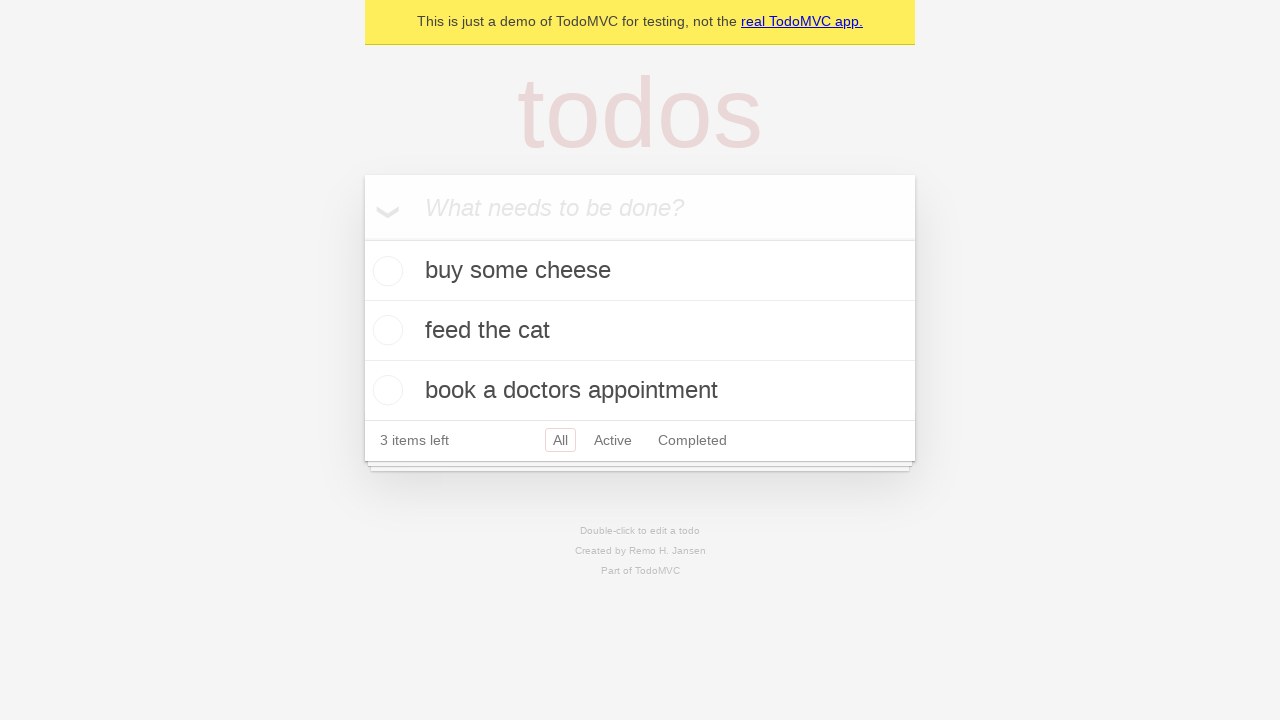